Tests calendar/datepicker handling by clicking on the datepicker field and selecting a specific date from the calendar popup

Starting URL: https://seleniumpractise.blogspot.com/2016/08/how-to-handle-calendar-in-selenium.html

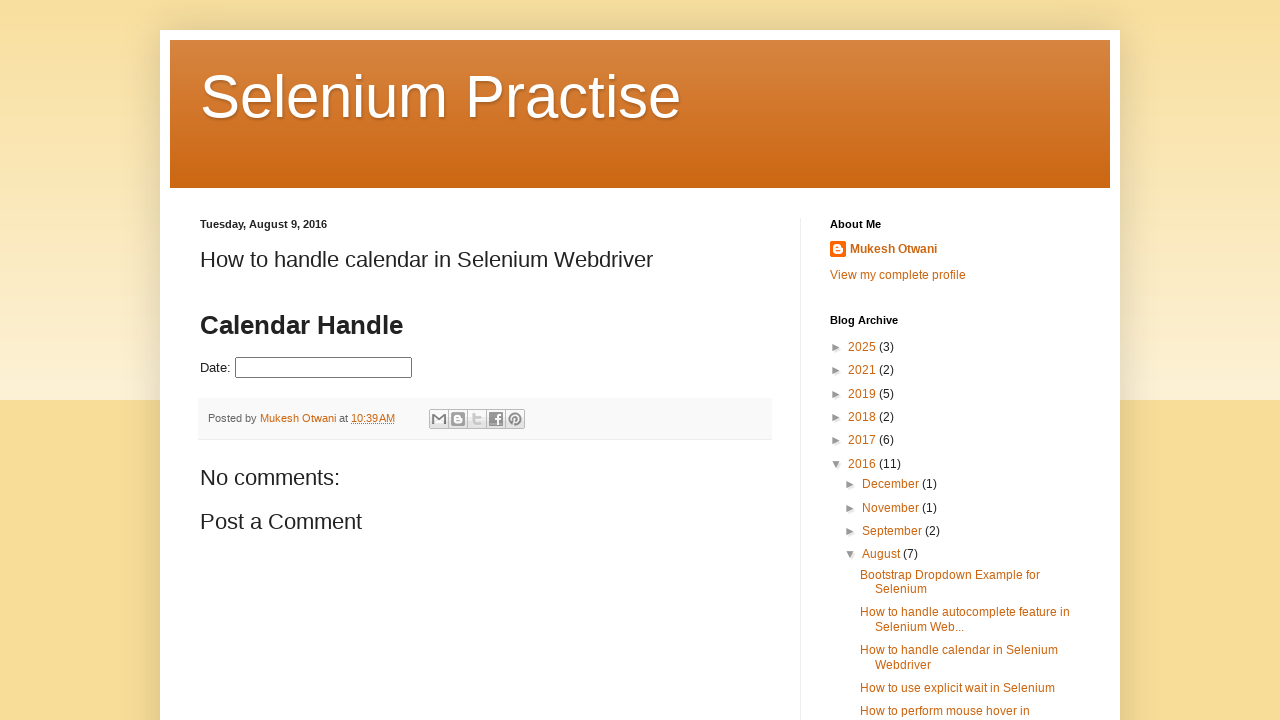

Navigated to calendar handling test page
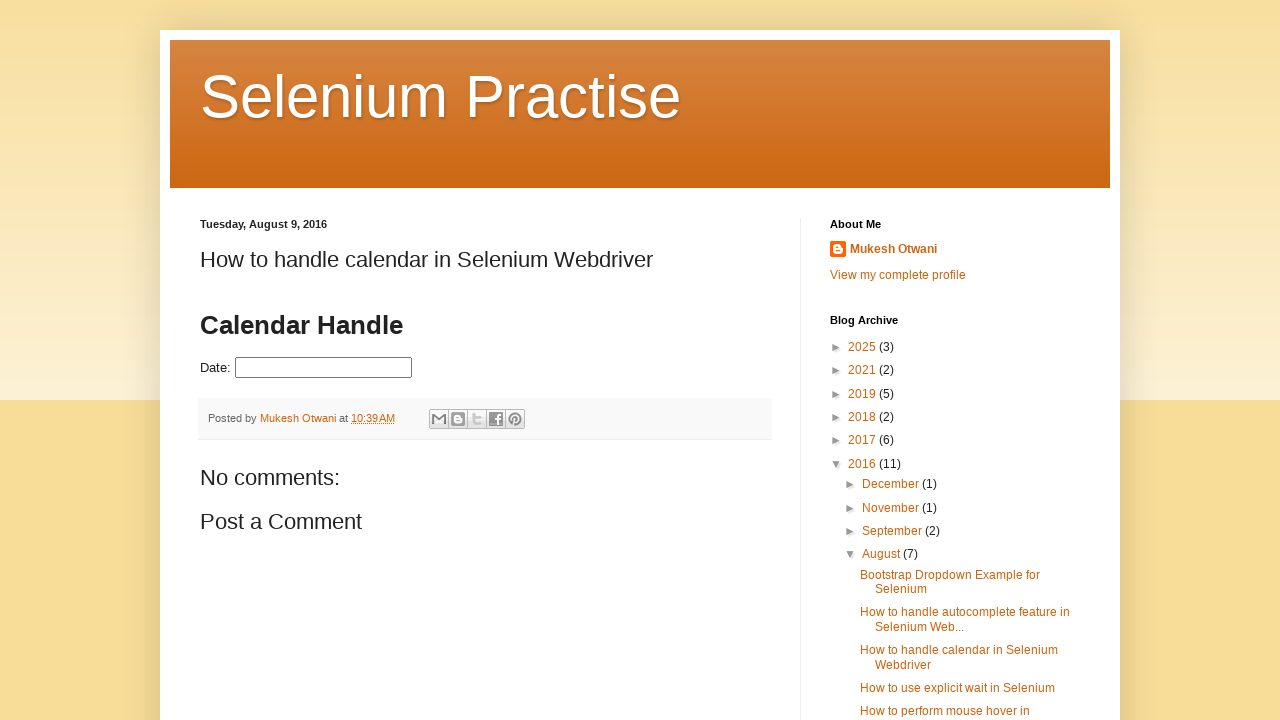

Clicked on datepicker field to open calendar popup at (324, 368) on #datepicker
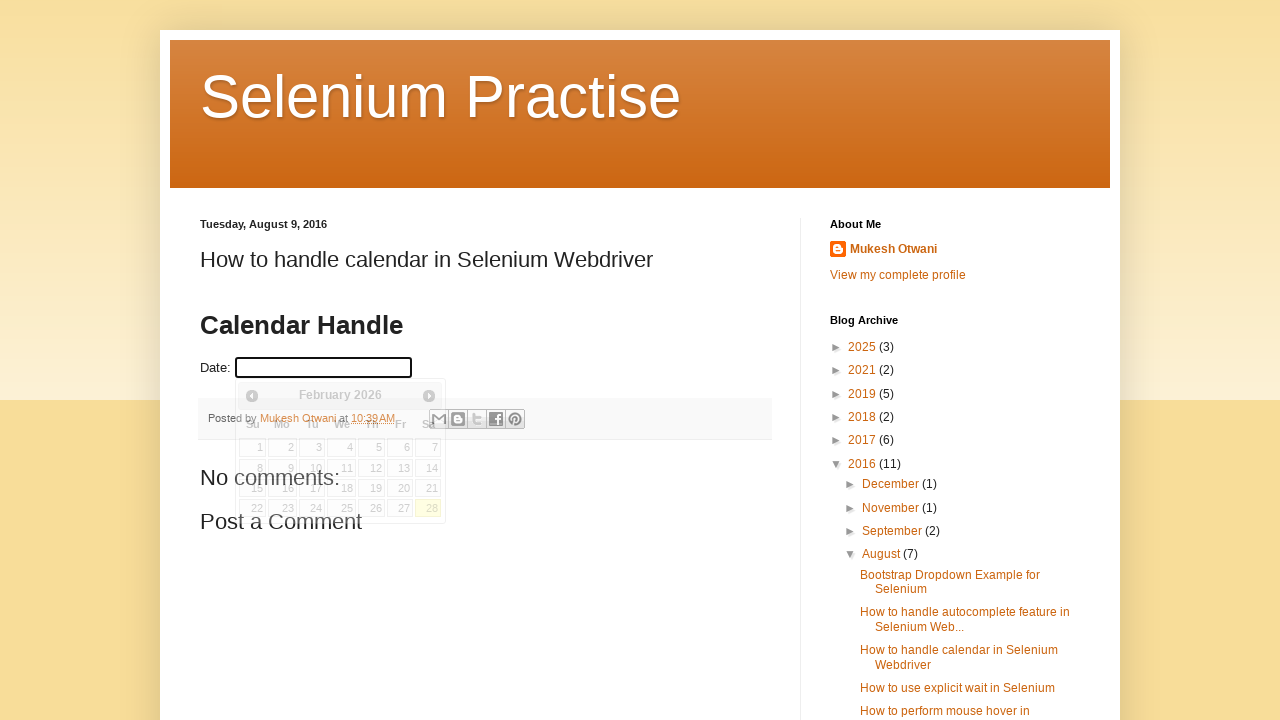

Selected day 13 from the calendar popup at (400, 468) on xpath=//a[text()='13']
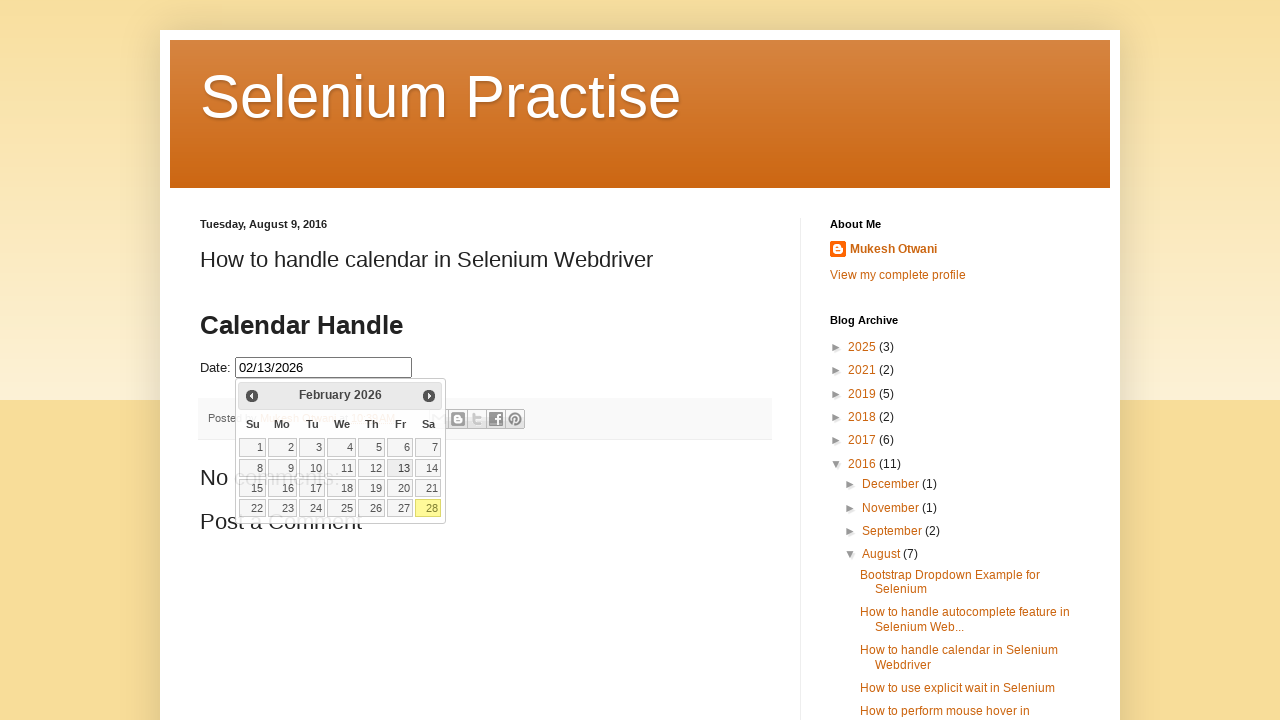

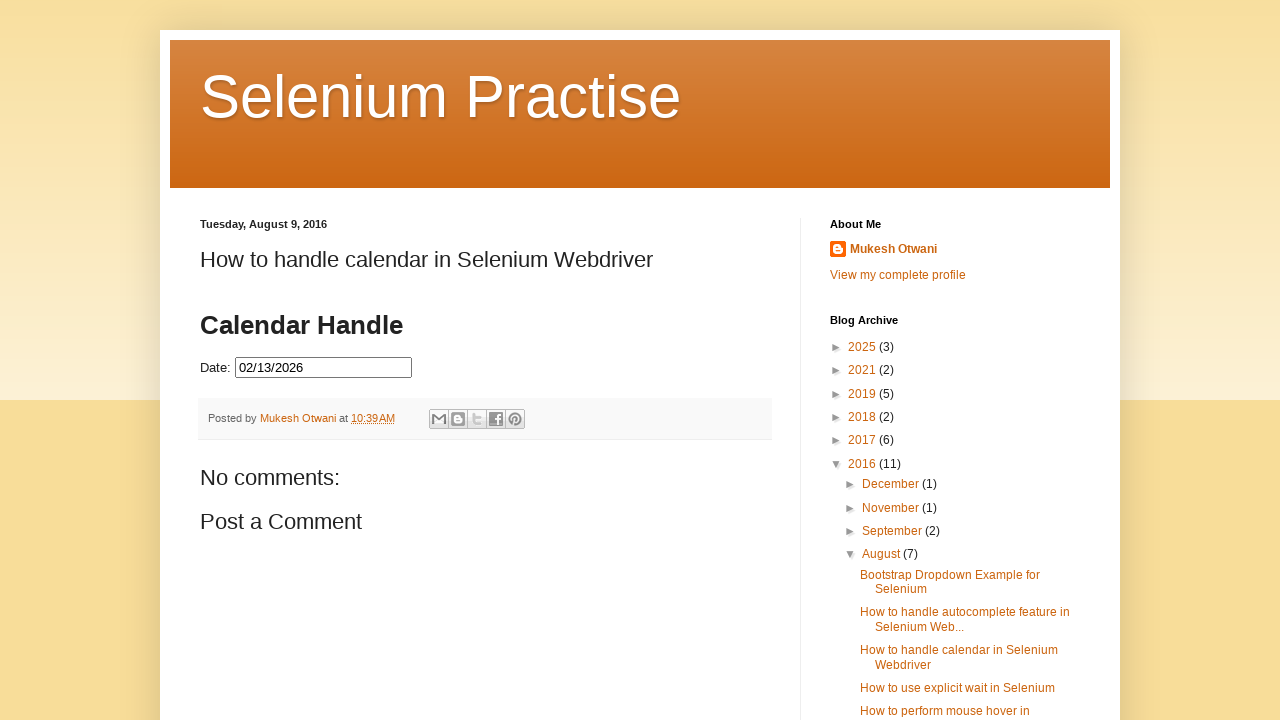